Tests right-click (context menu) functionality by navigating to a jQuery contextMenu demo page and performing a right-click action on a button element to trigger the context menu.

Starting URL: http://swisnl.github.io/jQuery-contextMenu/demo.html

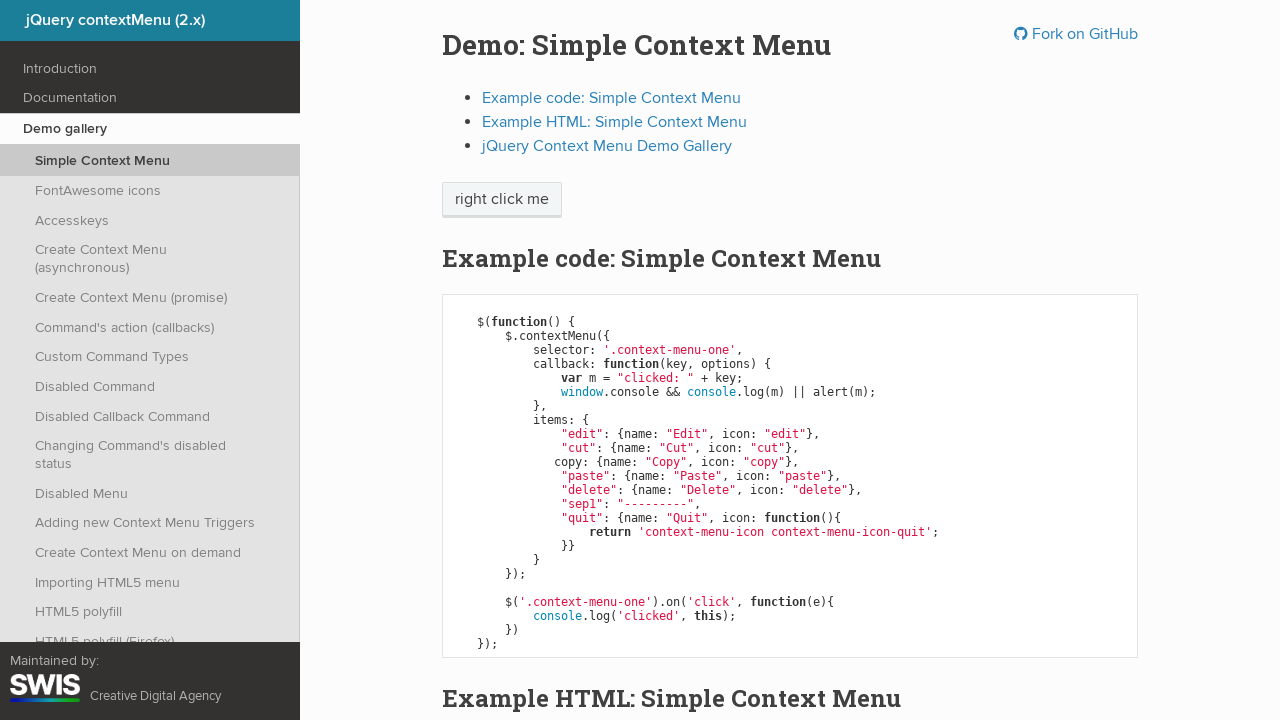

Waited for context menu button to be visible
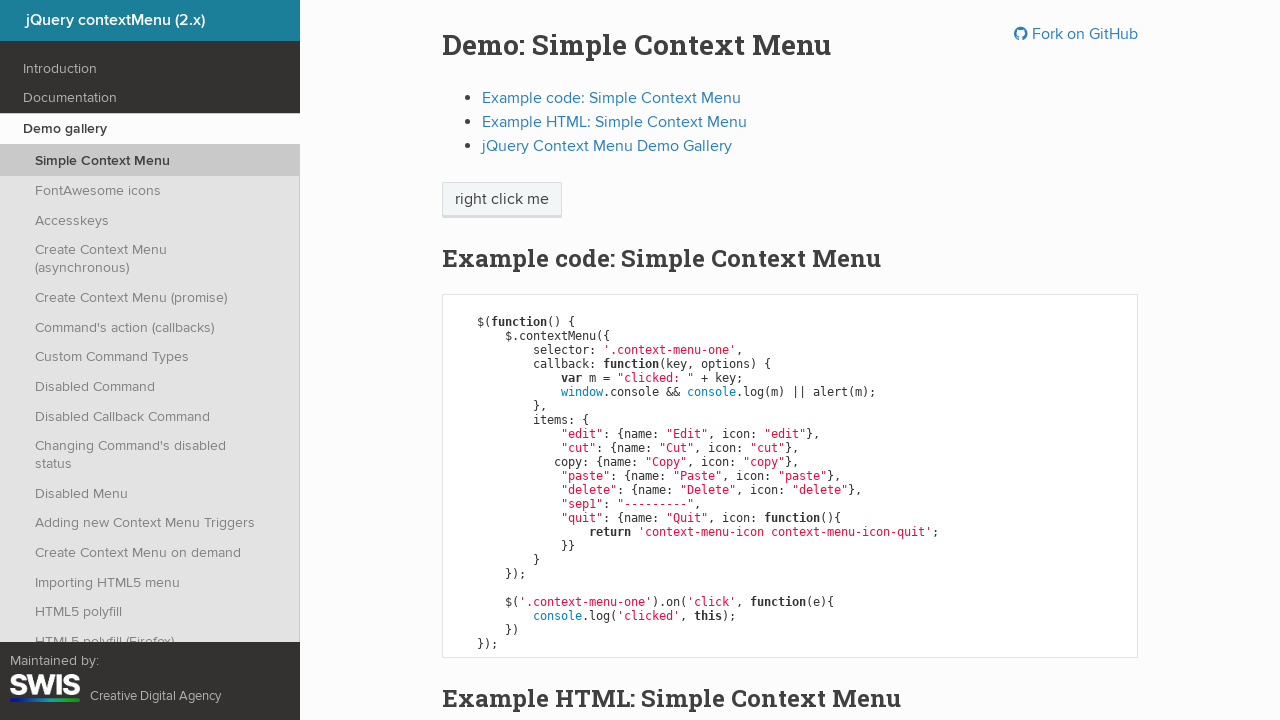

Performed right-click on context menu button at (502, 200) on span.context-menu-one.btn.btn-neutral
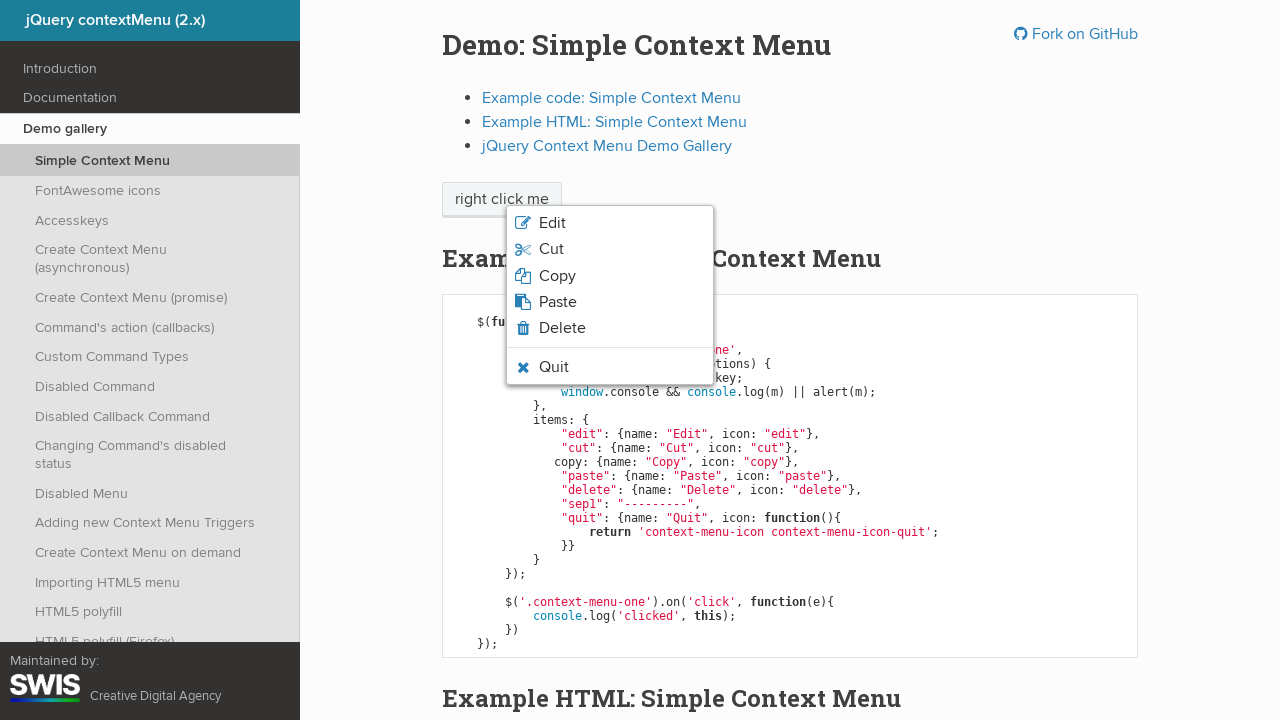

Context menu appeared after right-click
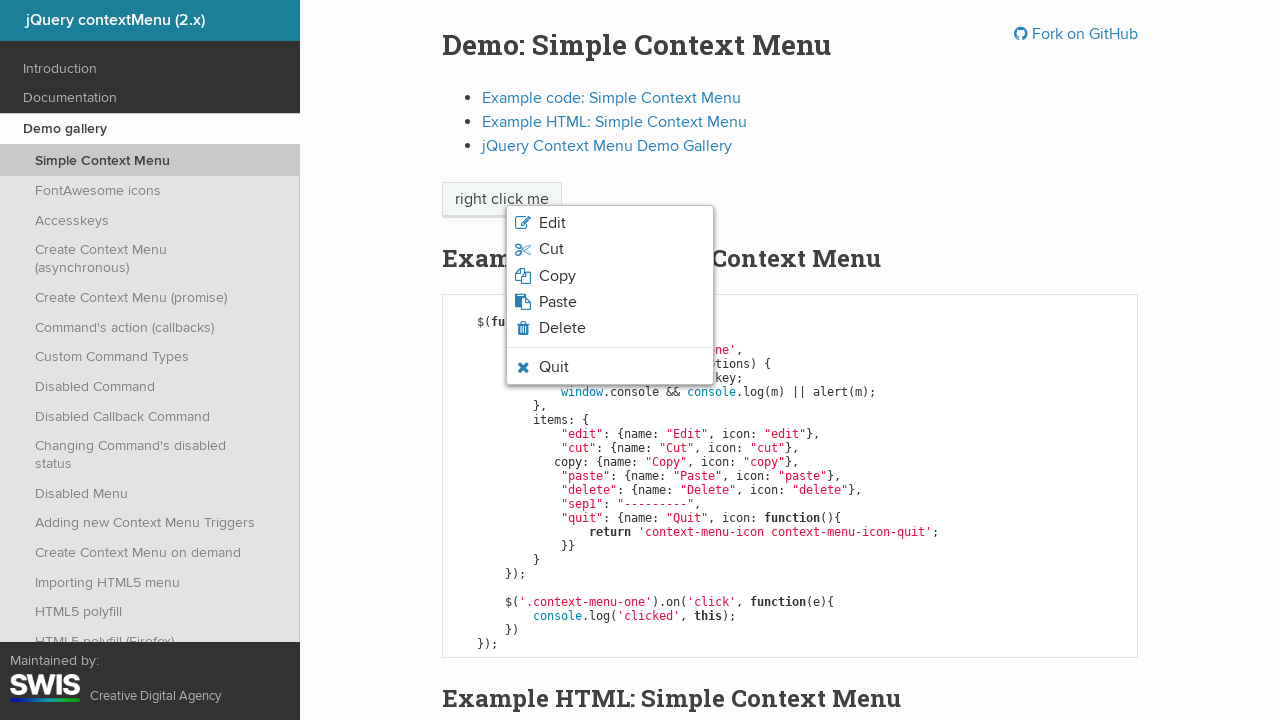

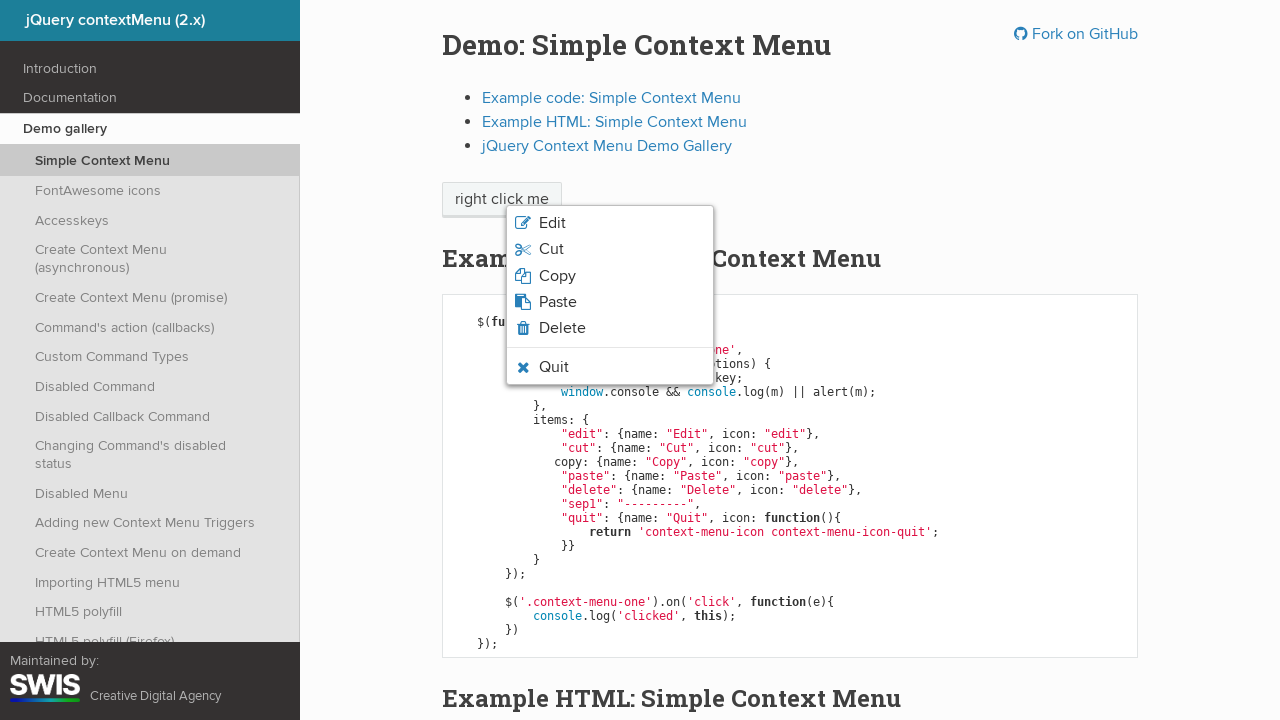